Tests table sorting functionality by clicking on a column header and verifying that items are sorted correctly

Starting URL: https://rahulshettyacademy.com/seleniumPractise/#/offers

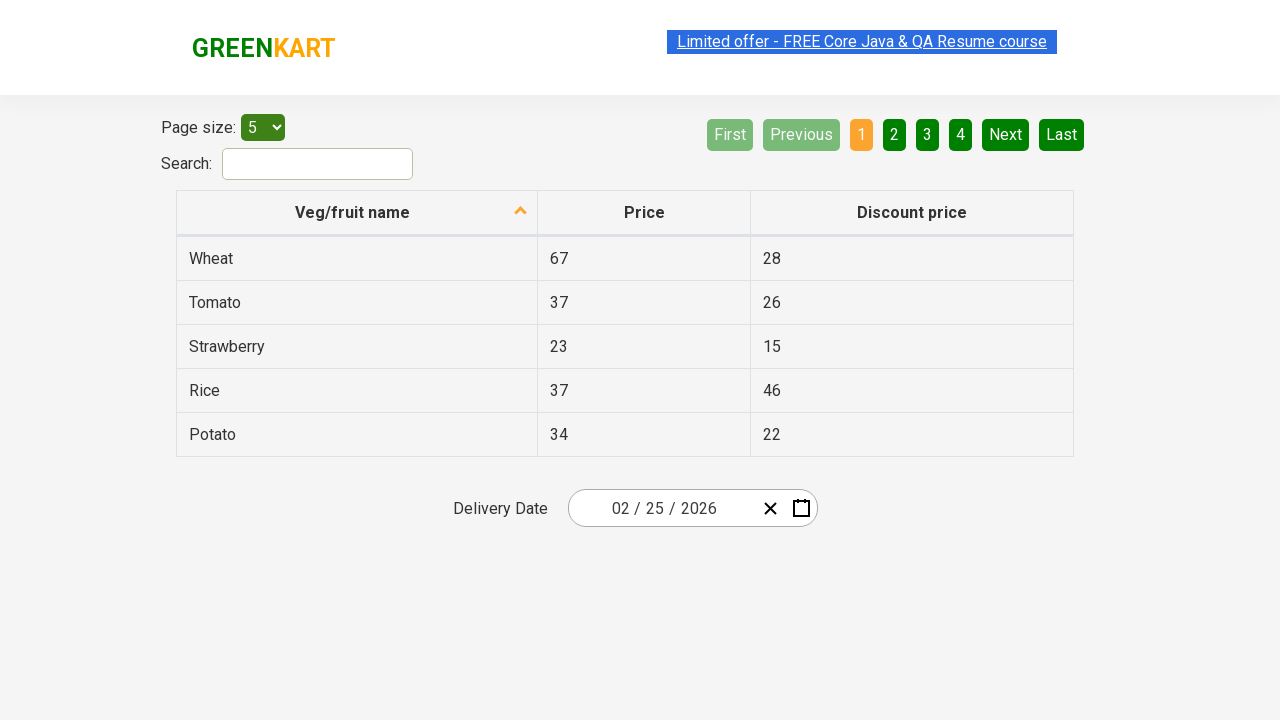

Retrieved initial list of items from first column before sorting
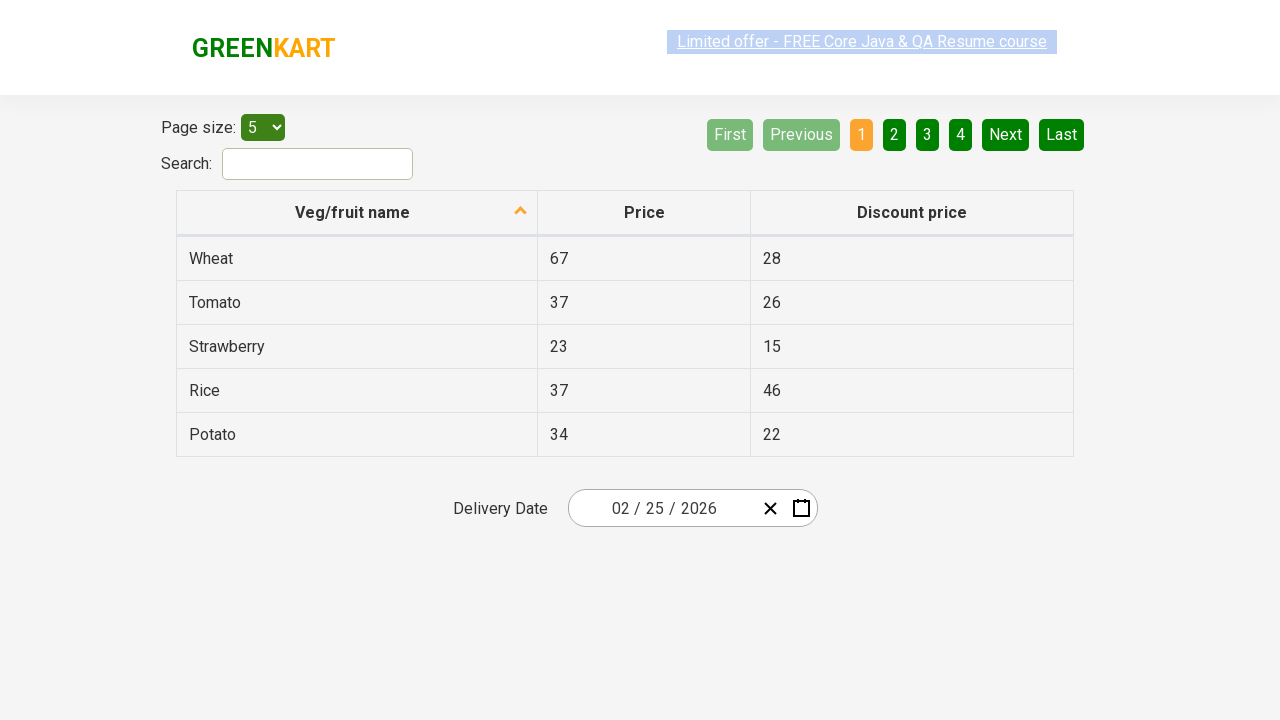

Clicked on first column header to trigger sorting at (357, 213) on xpath=//th[1]
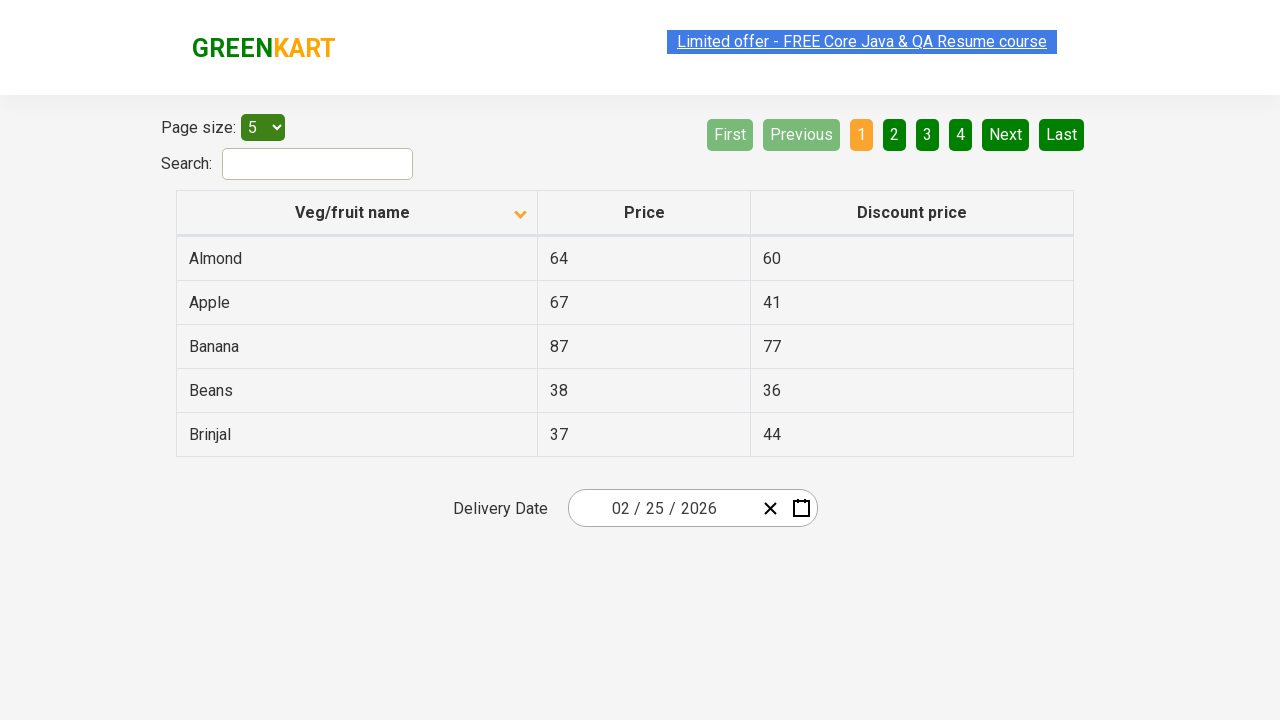

Retrieved list of items from first column after sorting
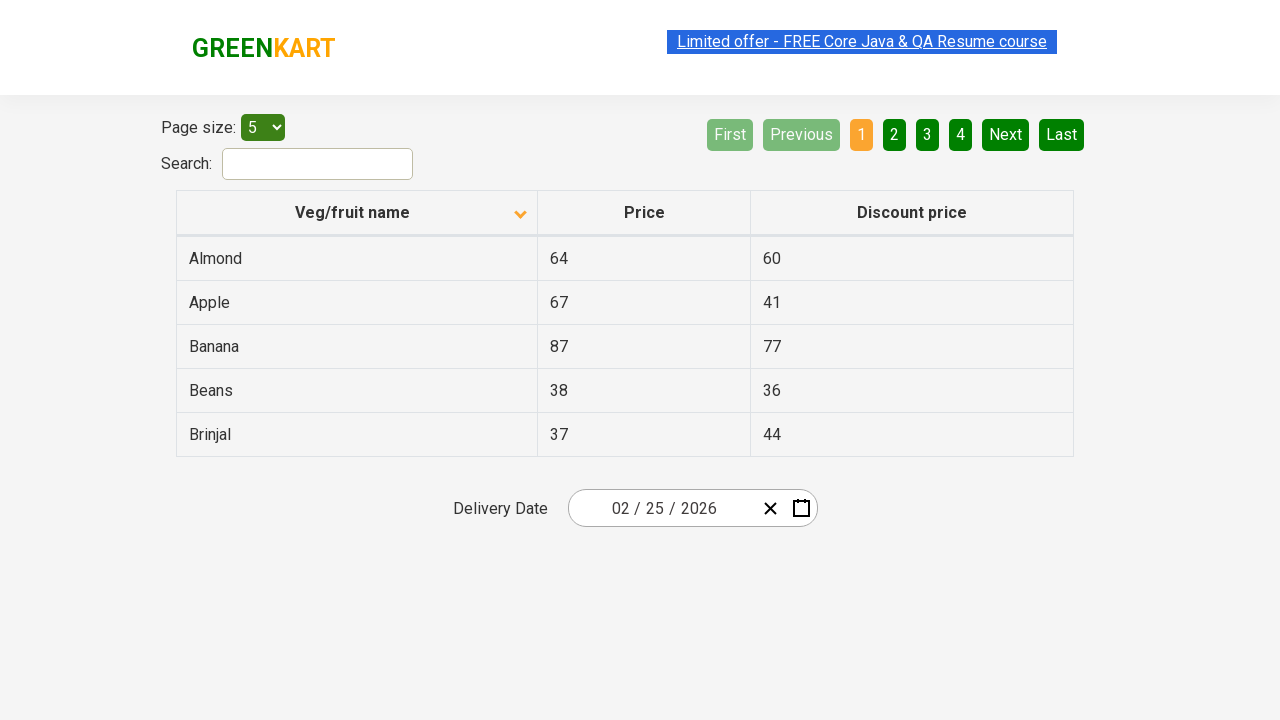

Retrieved price values from second column
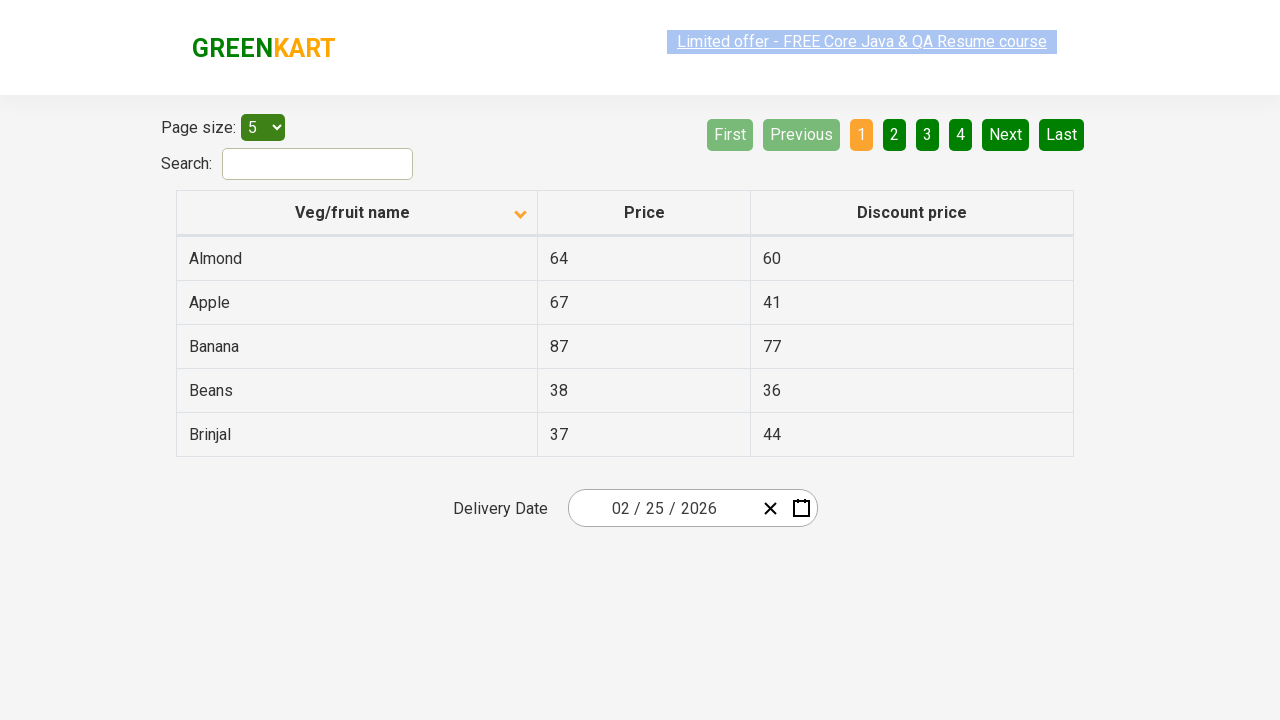

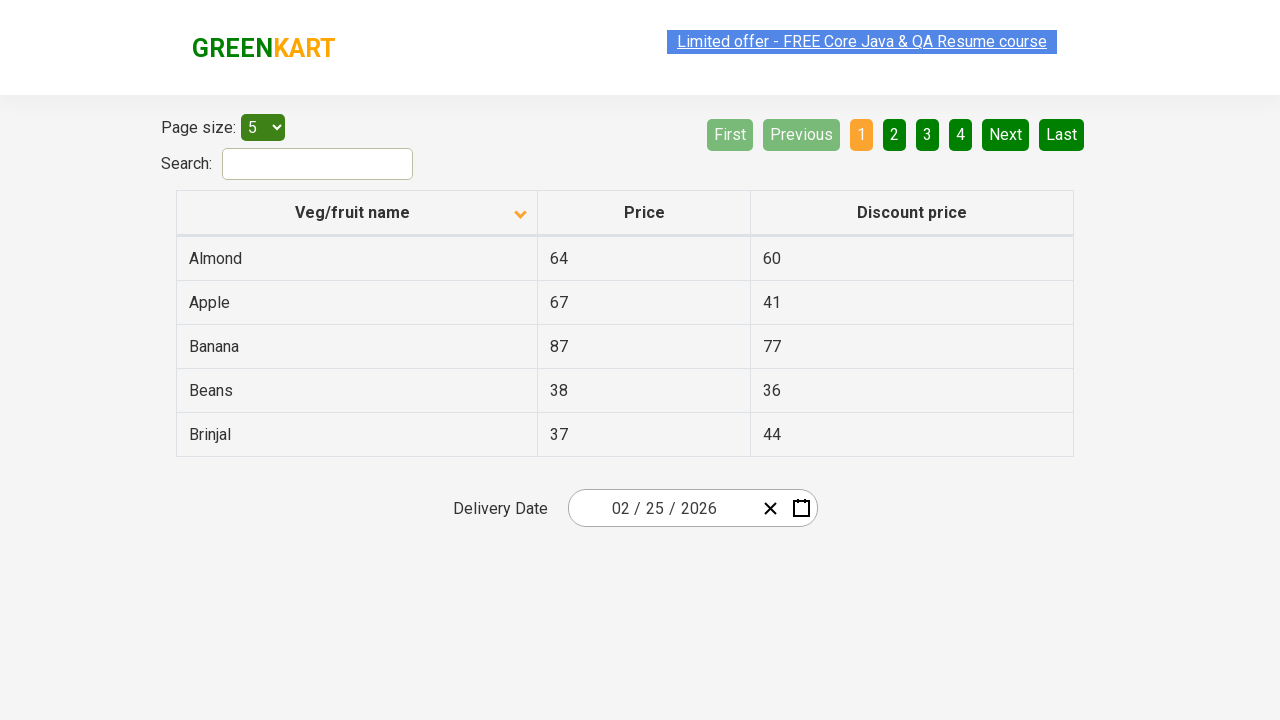